Tests hyperlink functionality on a practice page by clicking links, navigating back, checking link attributes, verifying broken links, and counting total links on the page

Starting URL: https://www.leafground.com/link.xhtml

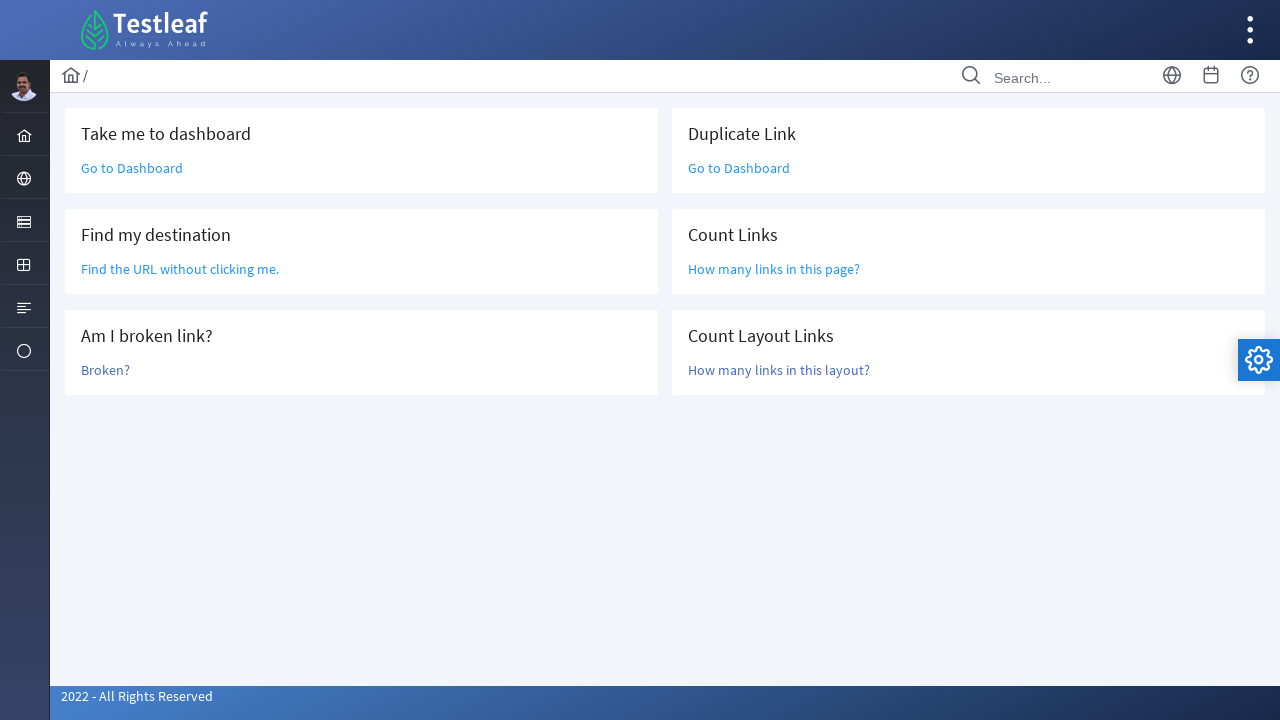

Clicked on 'Go to Dashboard' link at (132, 168) on text=Go to Dashboard
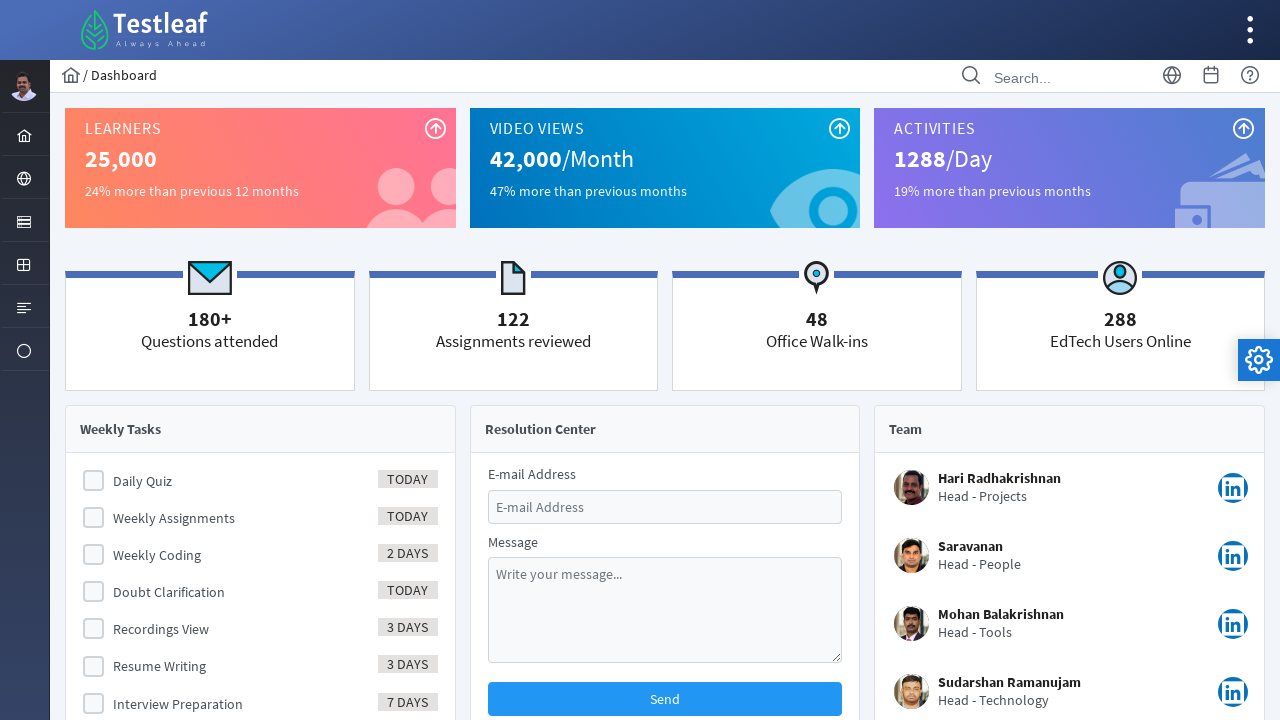

Navigated back to the original page
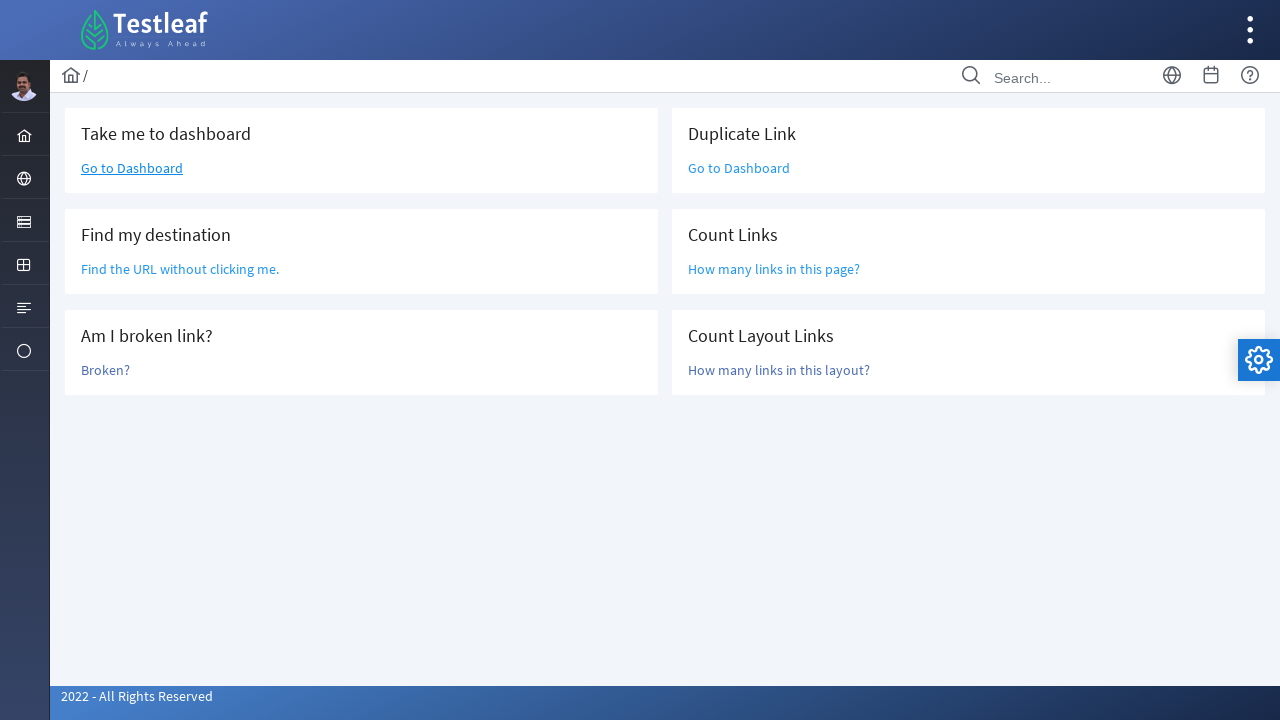

Located 'Find the URL' link element
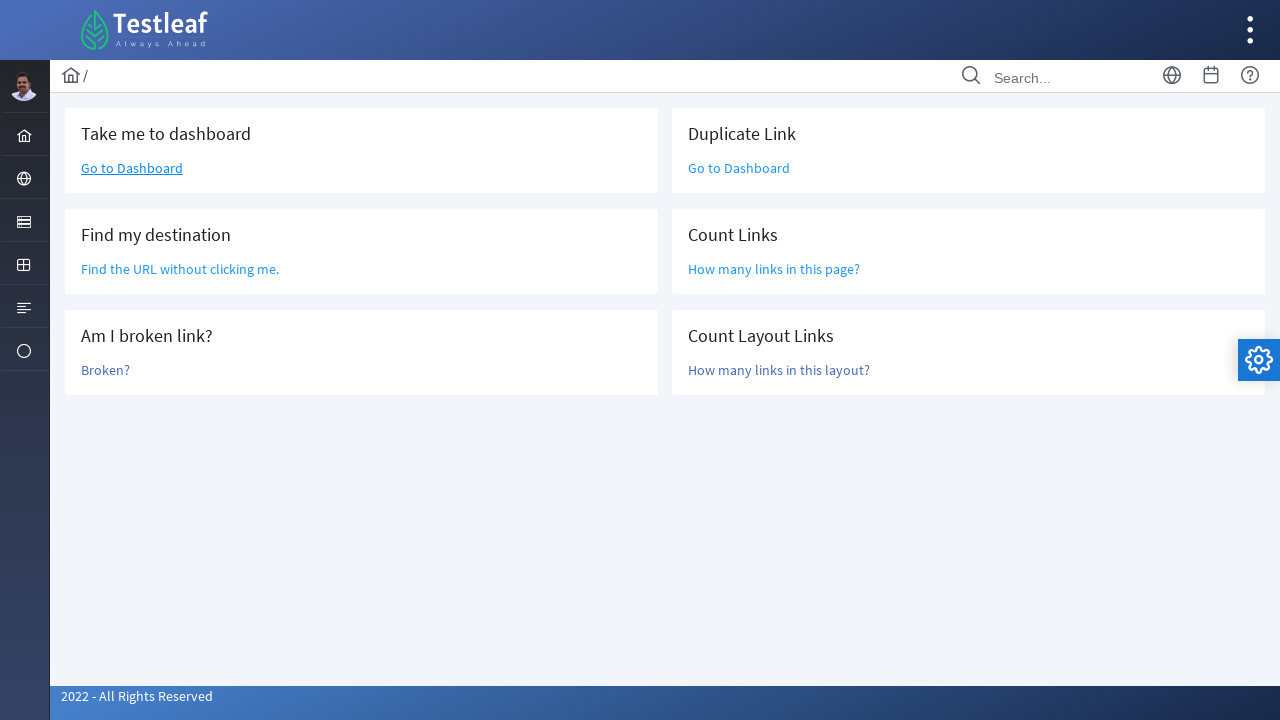

Retrieved href attribute value: /grid.xhtml
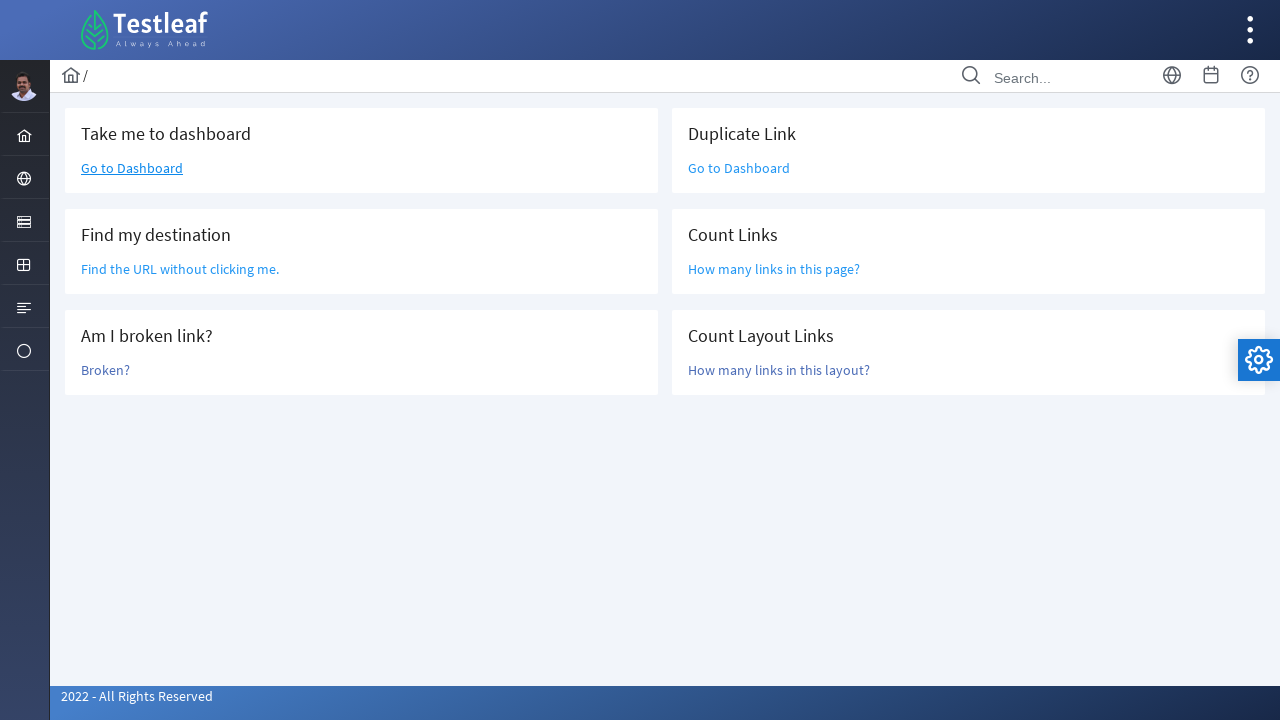

Clicked on 'Broken?' link at (106, 370) on text=Broken?
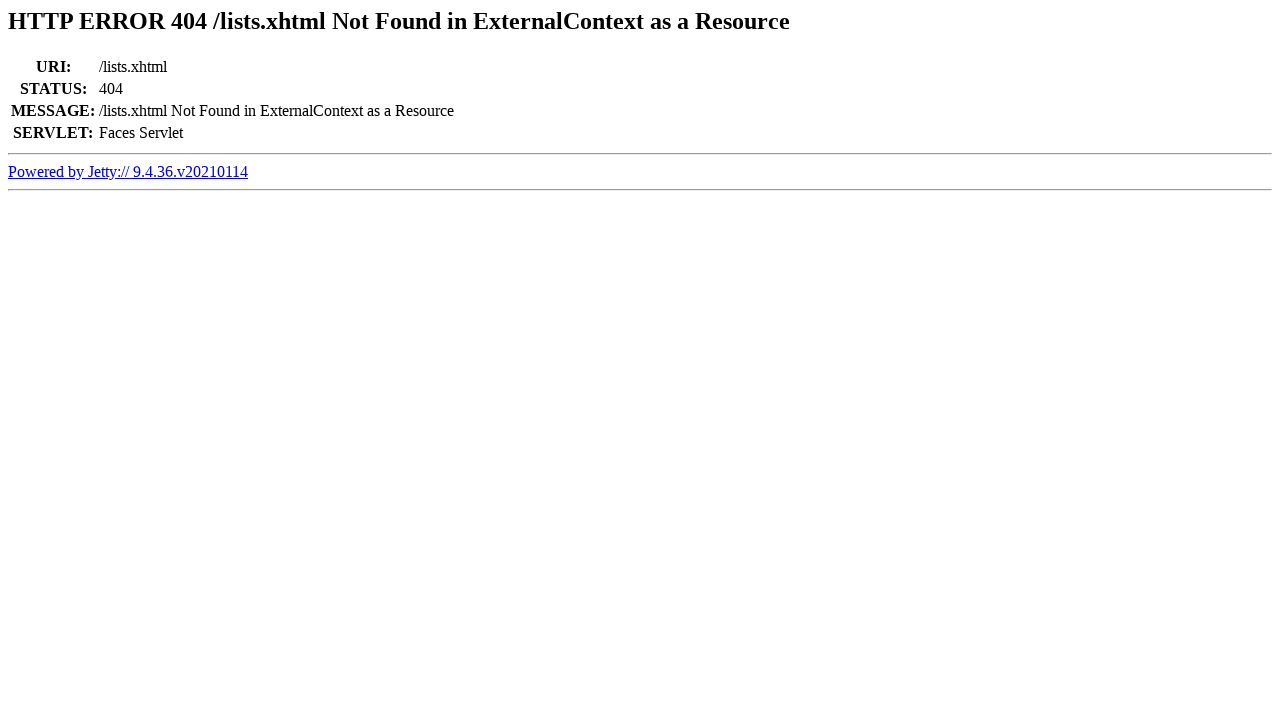

Waited for page to load after clicking broken link
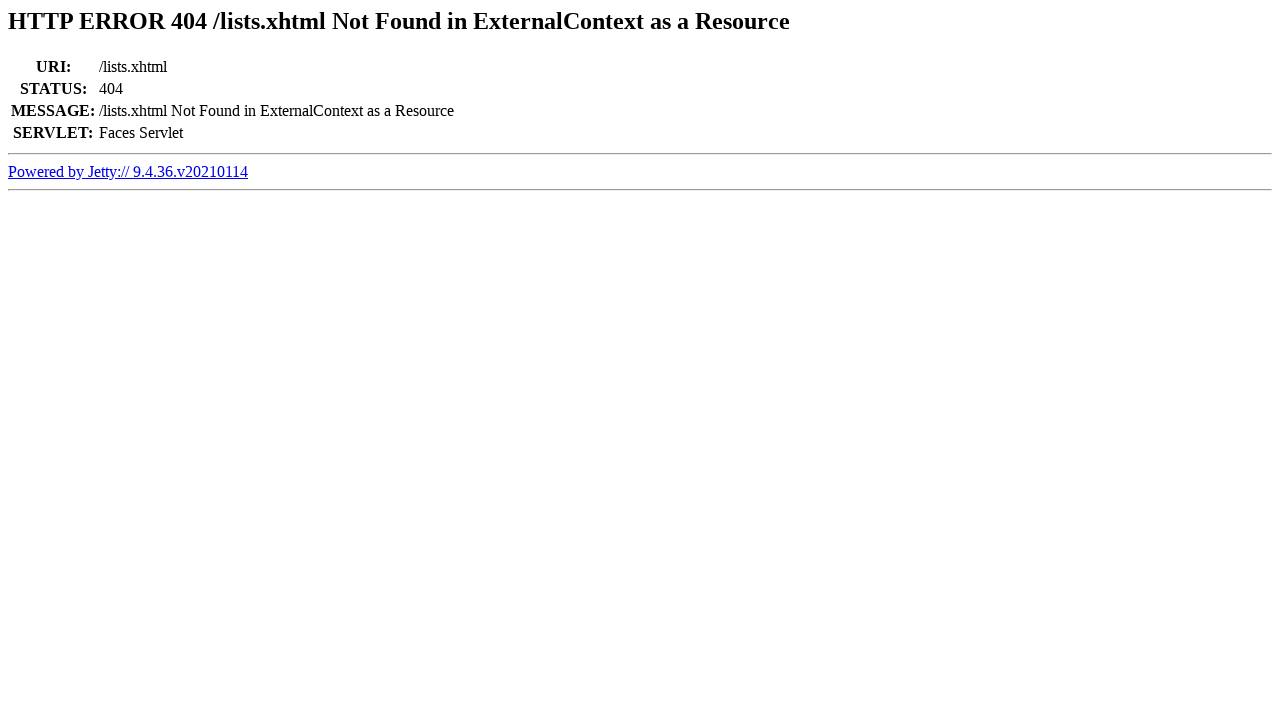

Navigated back from broken link page
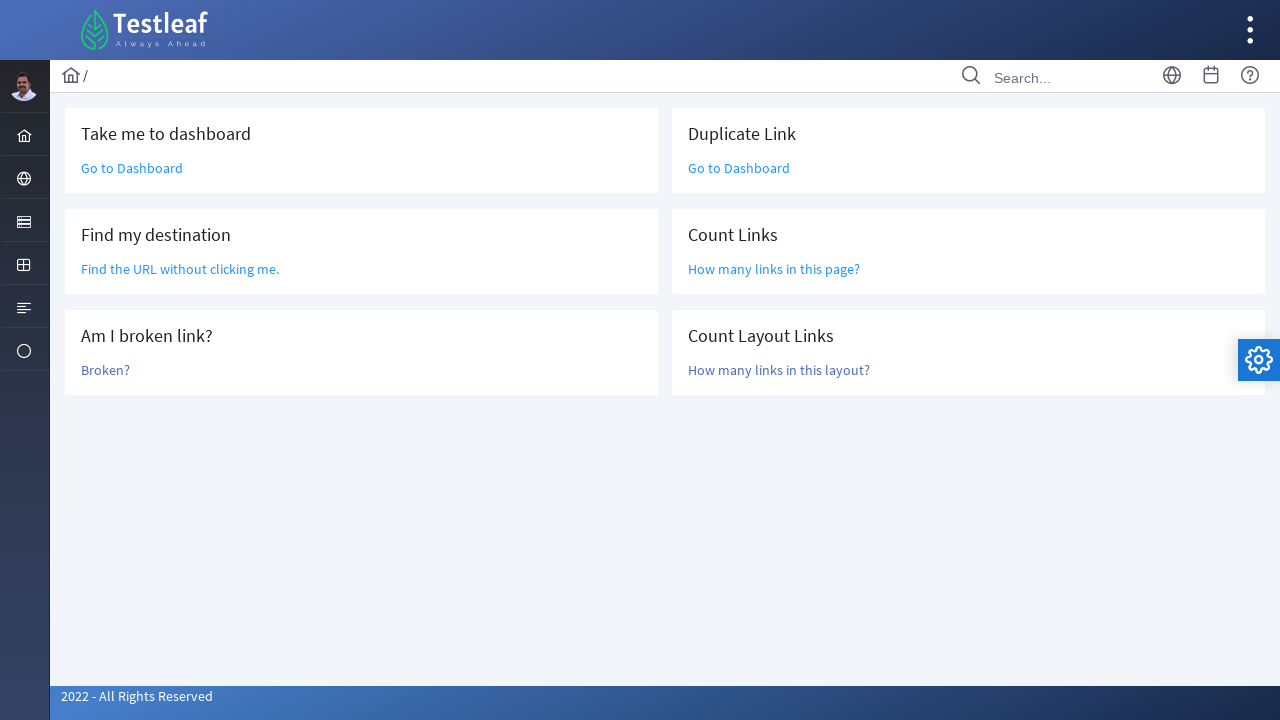

Verified that links are present on the page
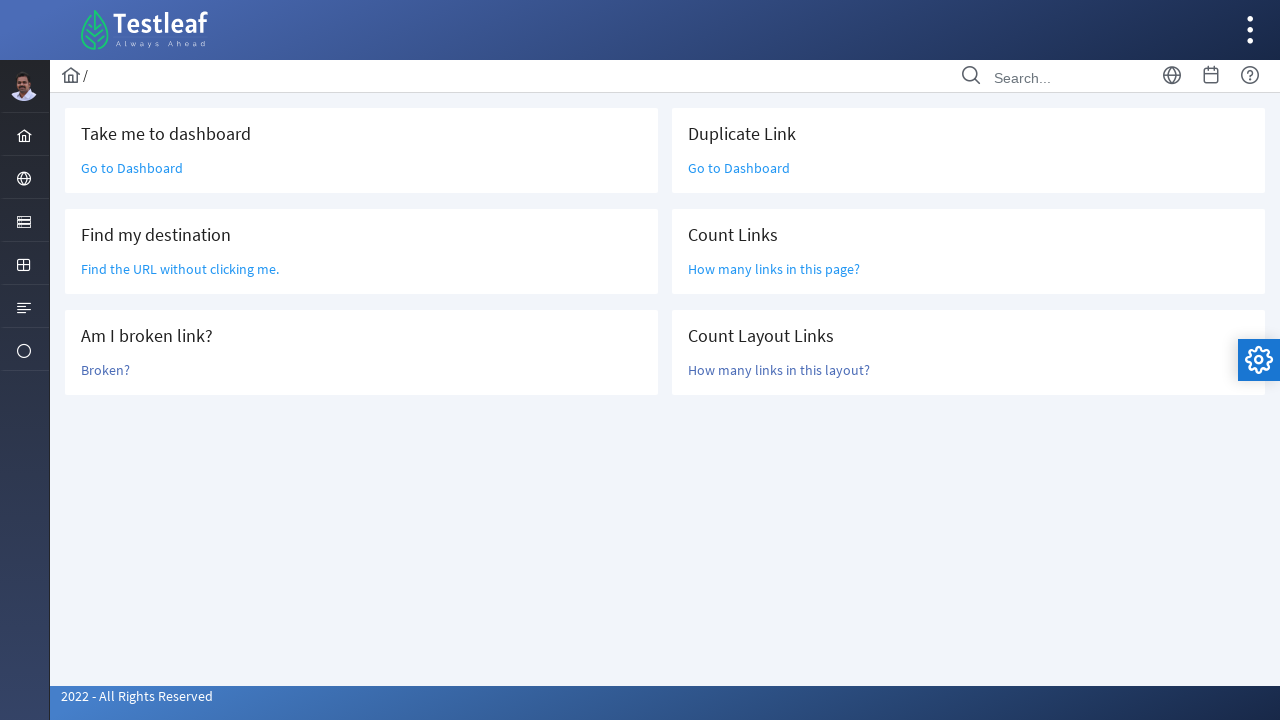

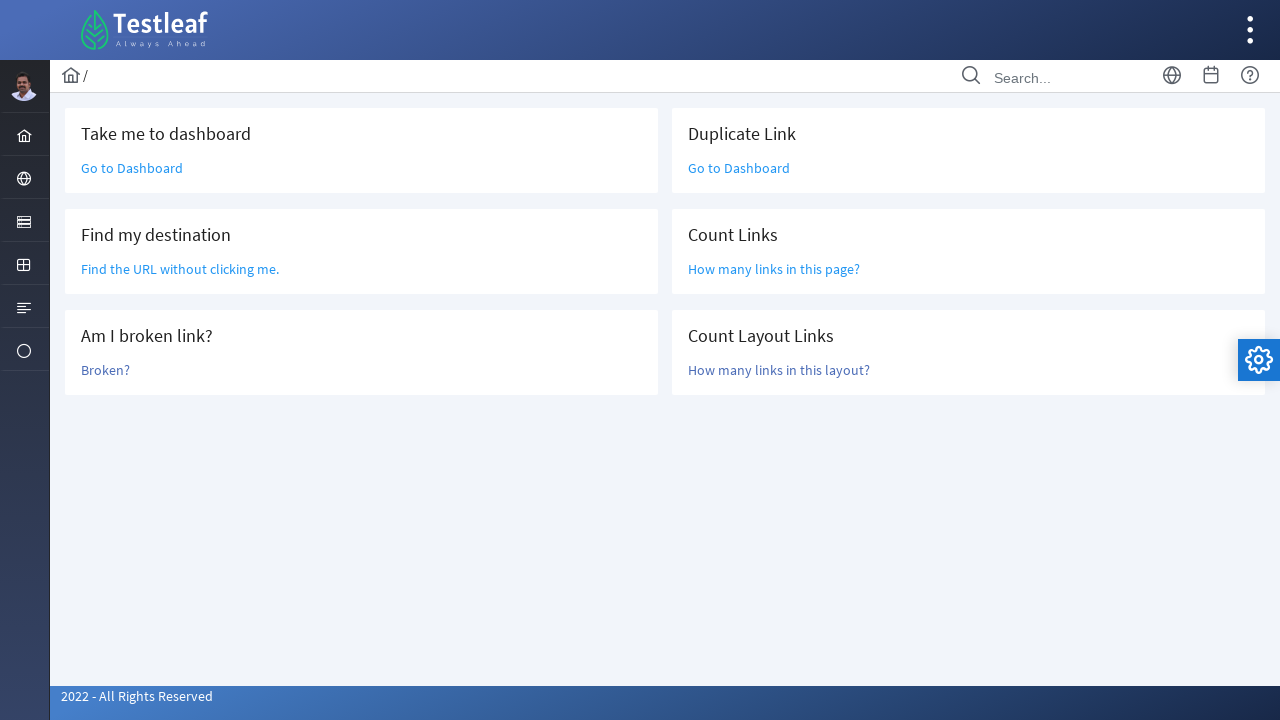